Navigates to a stock market gainers page, scrolls down, and verifies that a data table with rows and columns is present

Starting URL: https://money.rediff.com/gainers/bsc/daily/groupa

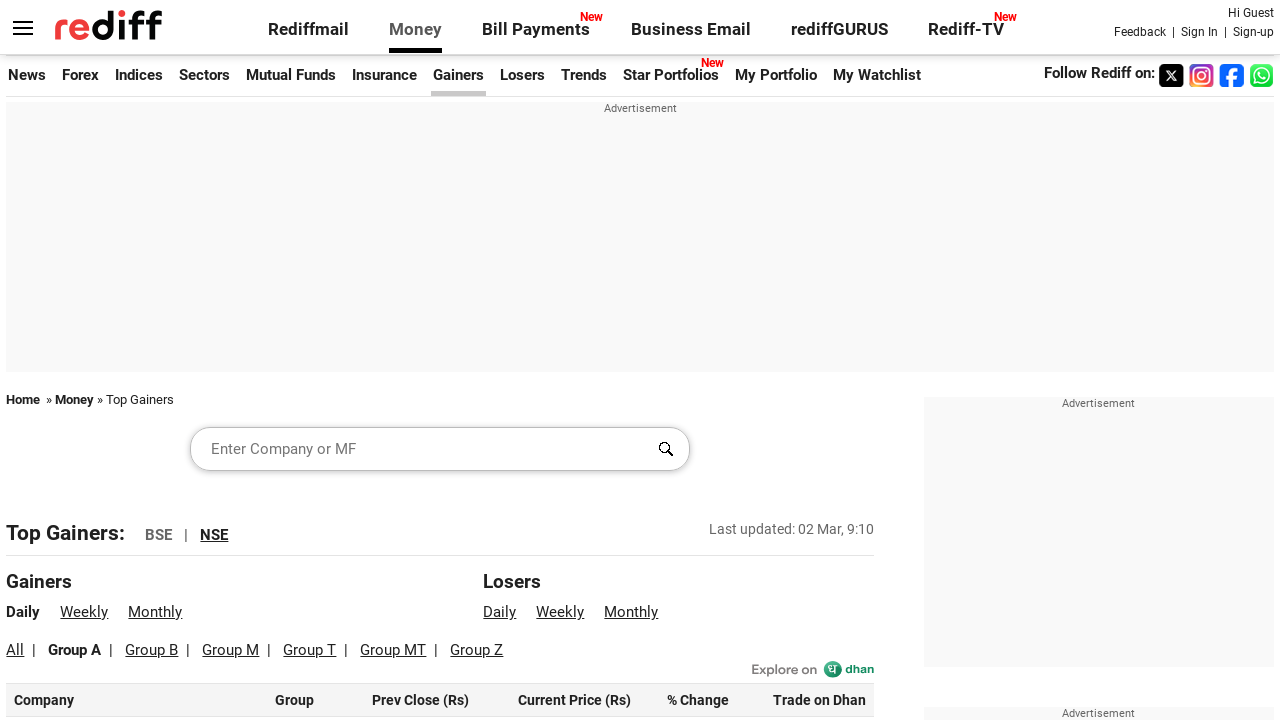

Navigated to stock market gainers page
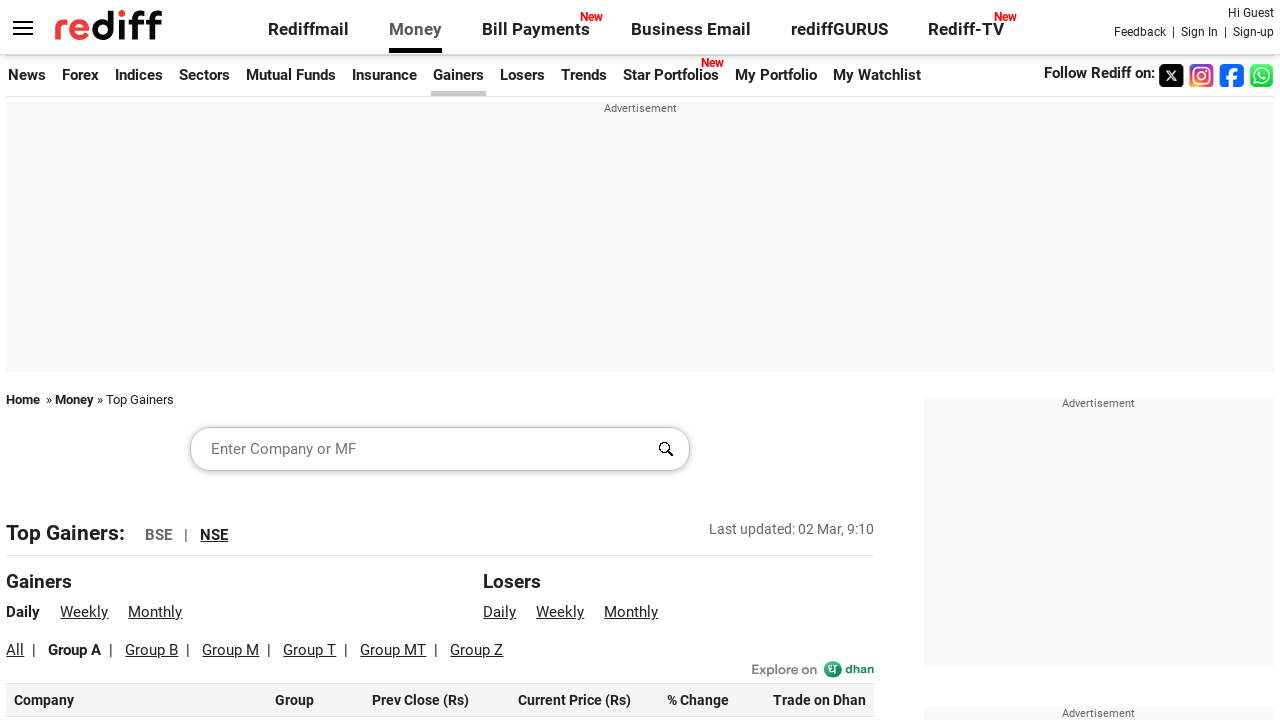

Scrolled down the page by 250 pixels
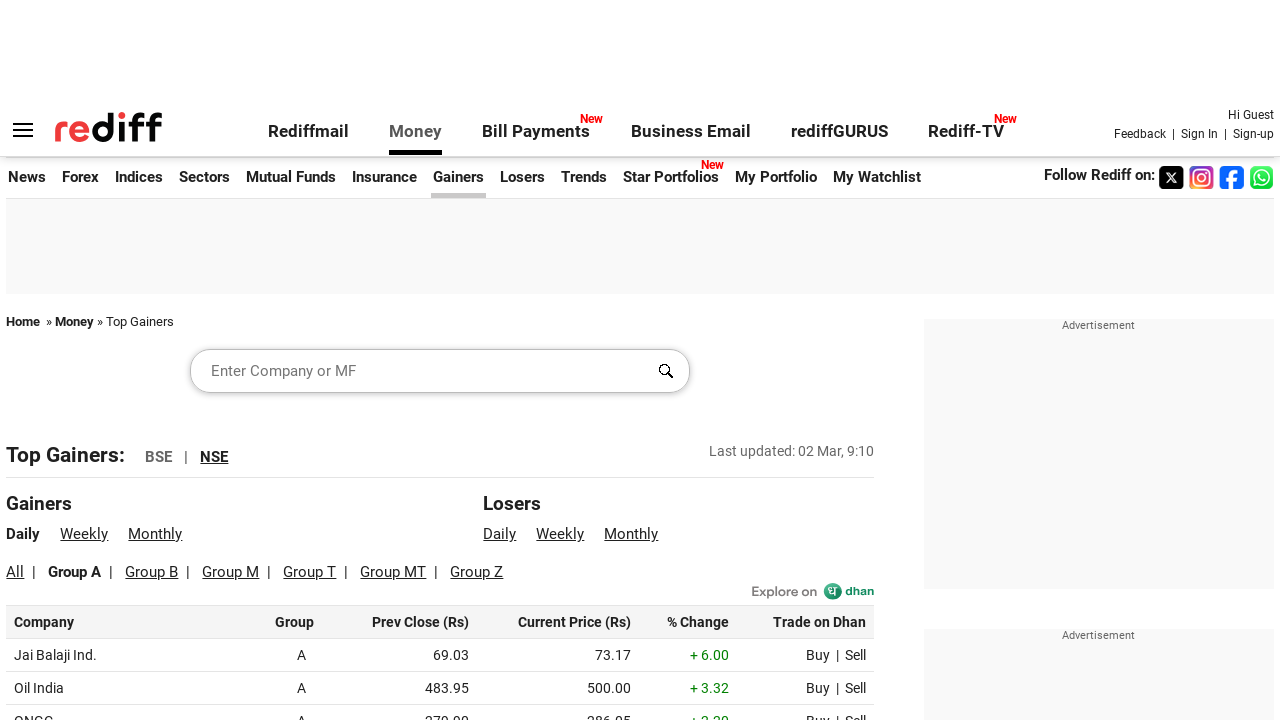

Data table with rows is present
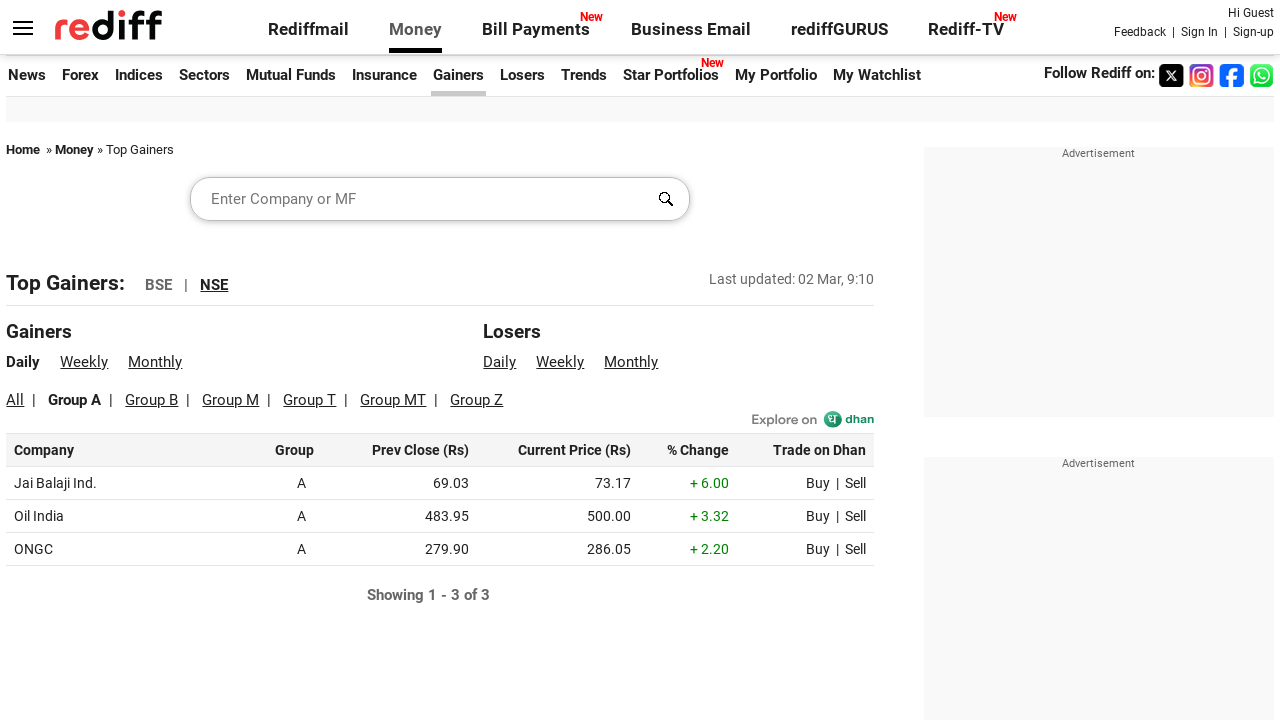

Verified columns exist in the first row of the data table
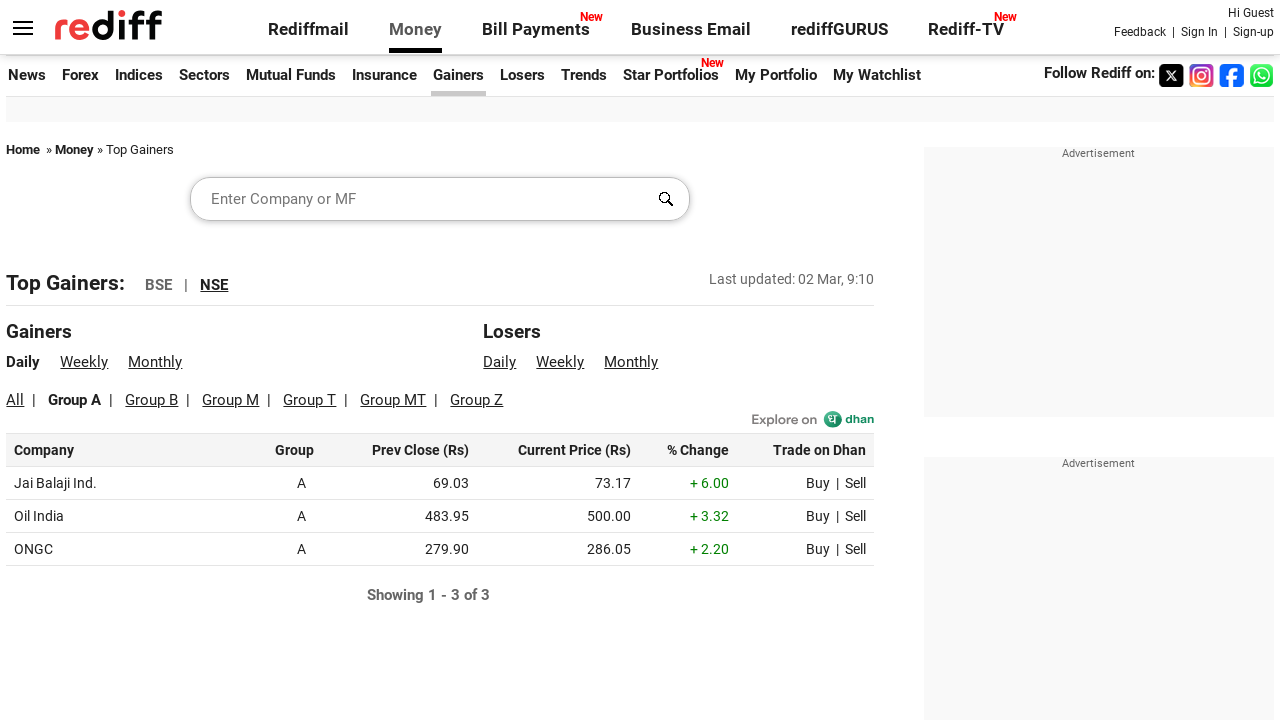

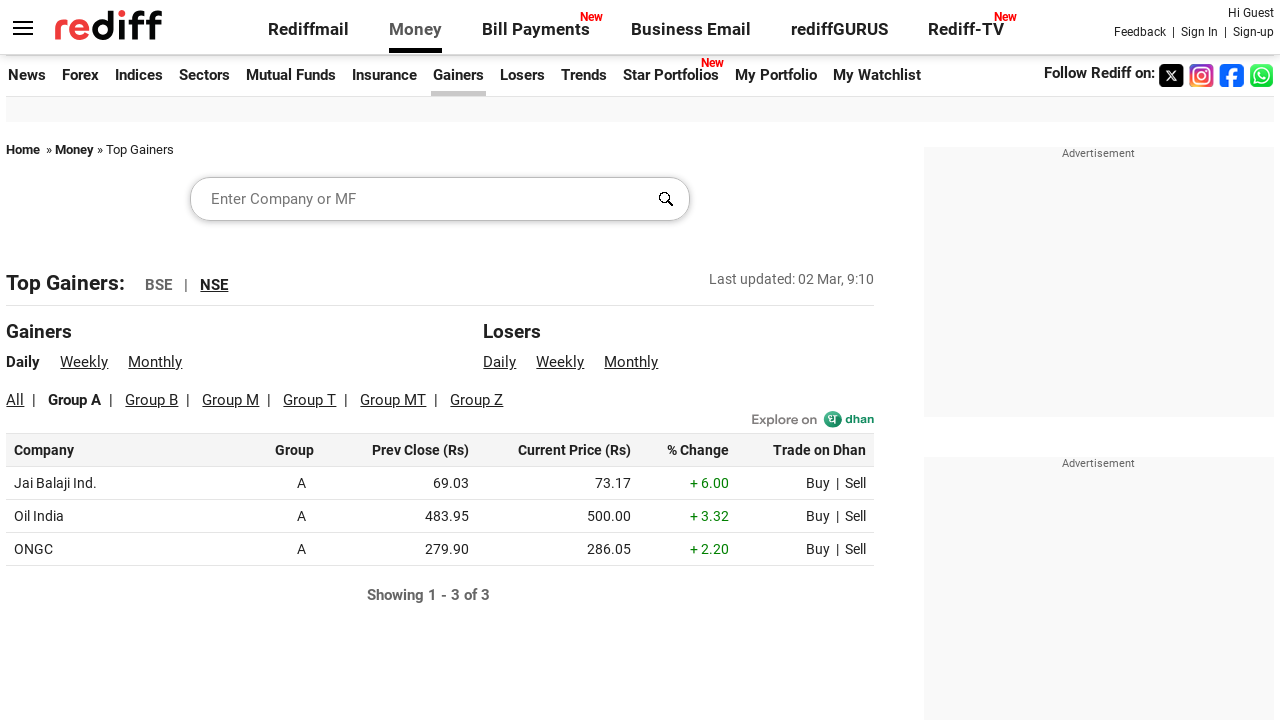